Tests scrolling to the end of the page and then scrolling back to the top of the page

Starting URL: https://testautomationpractice.blogspot.com/

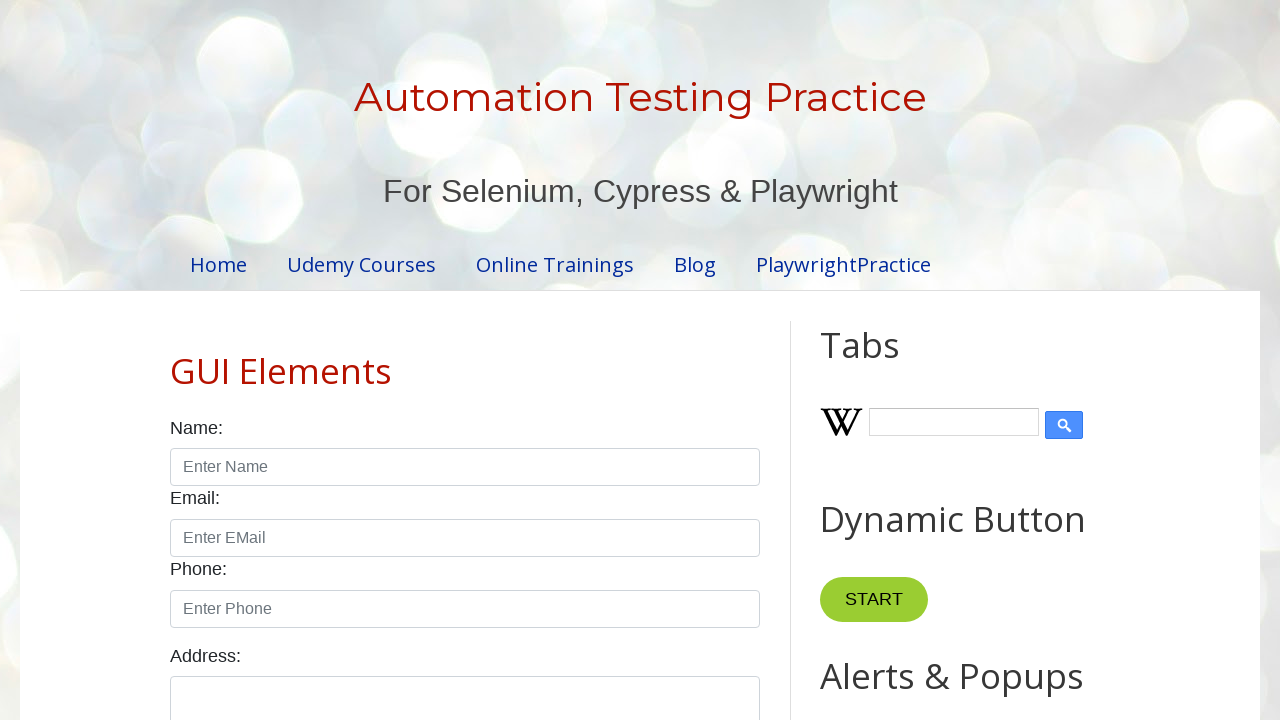

Scrolled to the end of the page
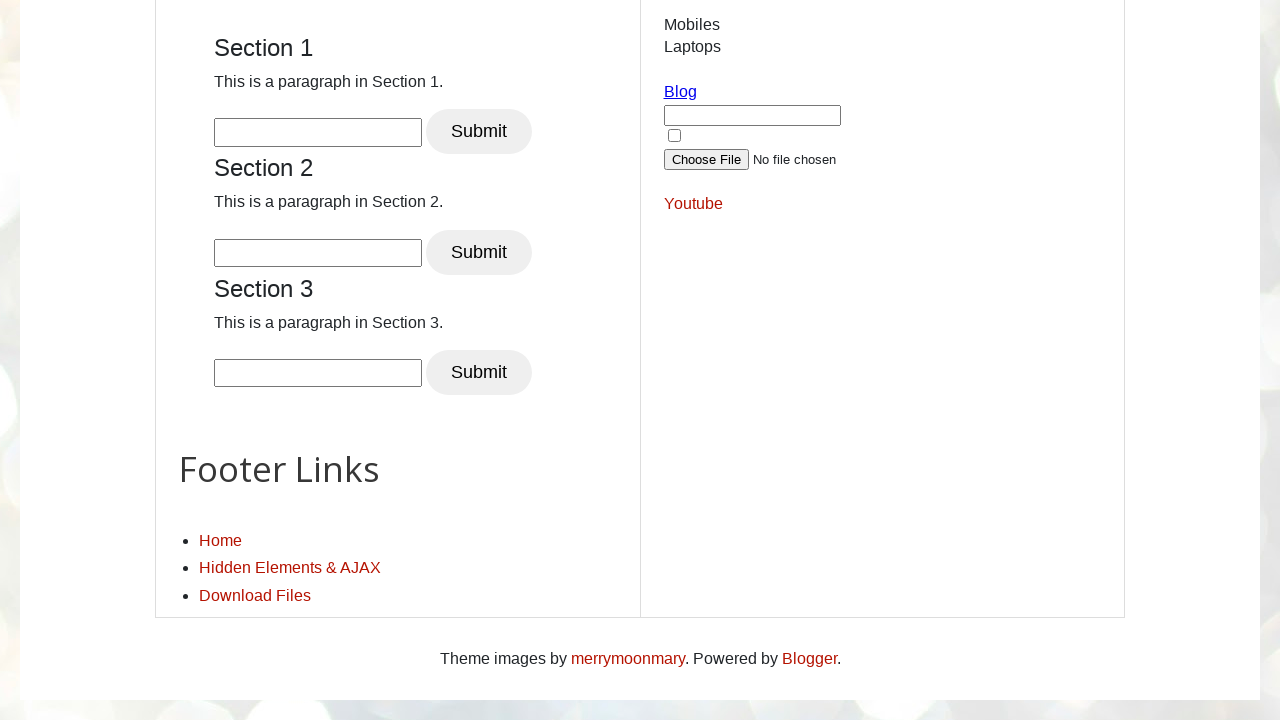

Scrolled back to the top of the page
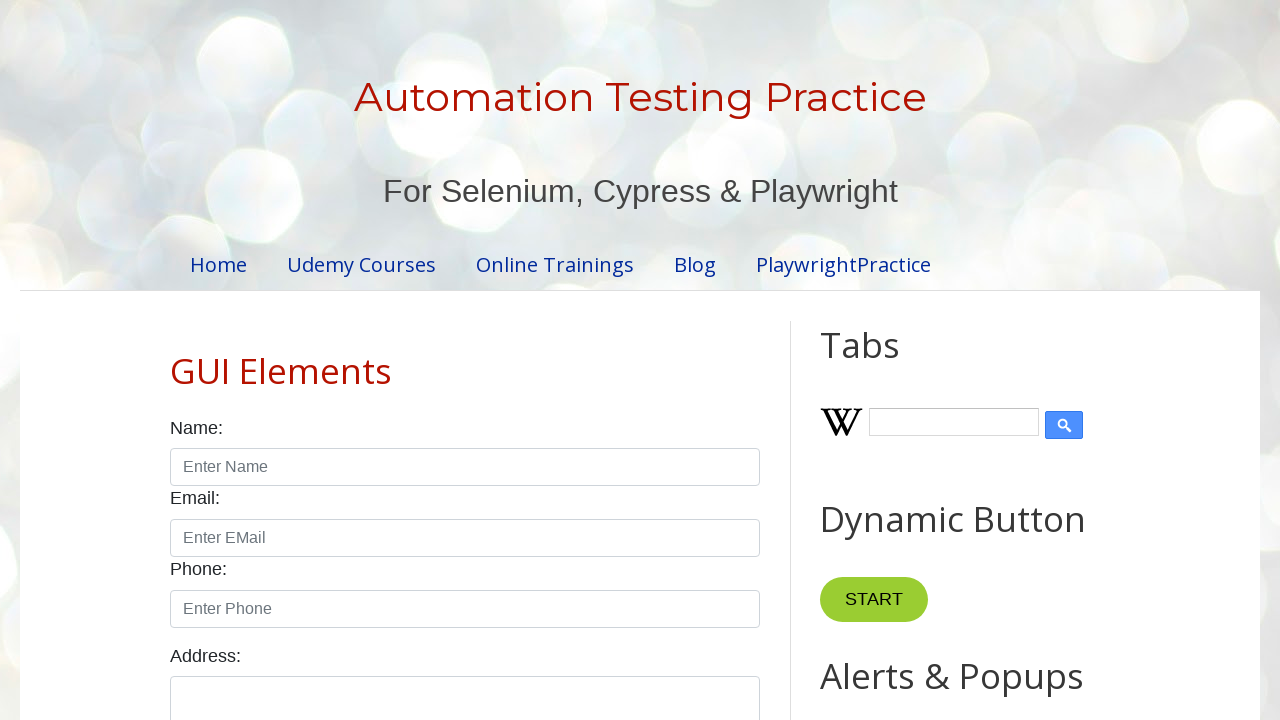

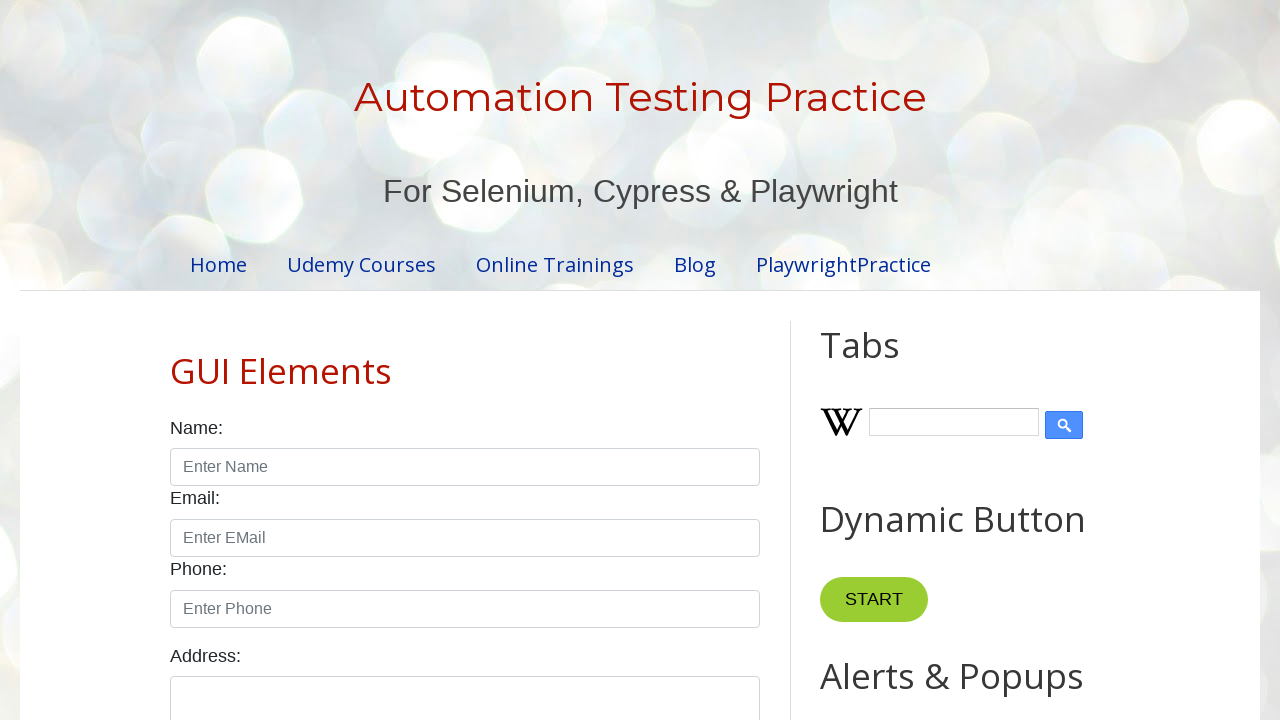